Tests various JavaScript alert types (simple alert, timed alert, confirm dialog, prompt dialog) on a demo site, then navigates to a frames page to test iframe switching and content extraction.

Starting URL: https://demoqa.com/alerts

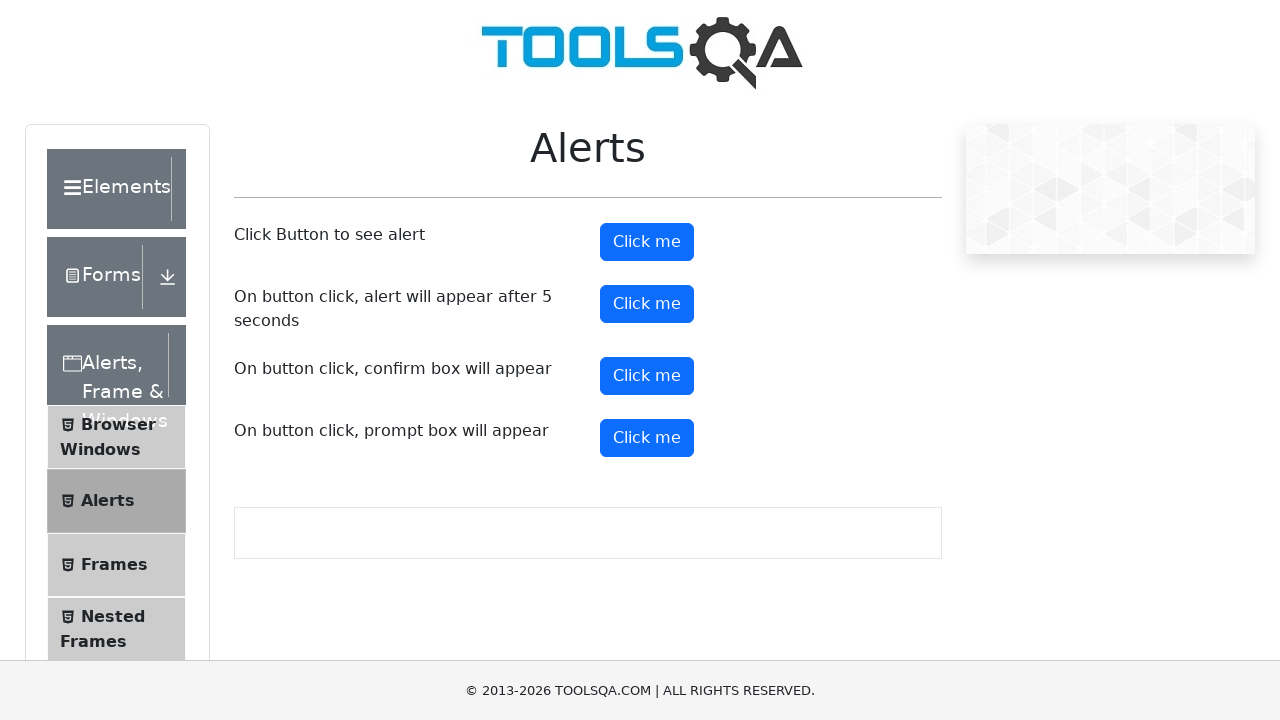

Clicked simple alert button at (647, 242) on button#alertButton
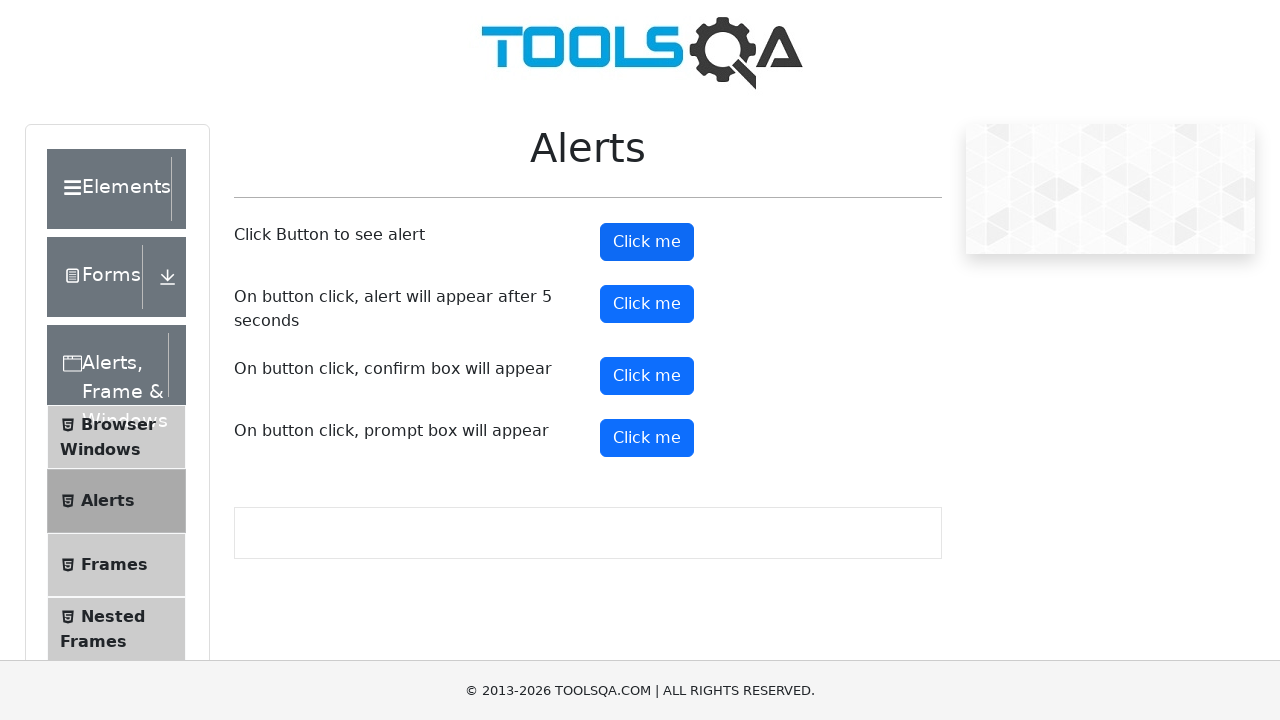

Set up dialog handler to accept alerts
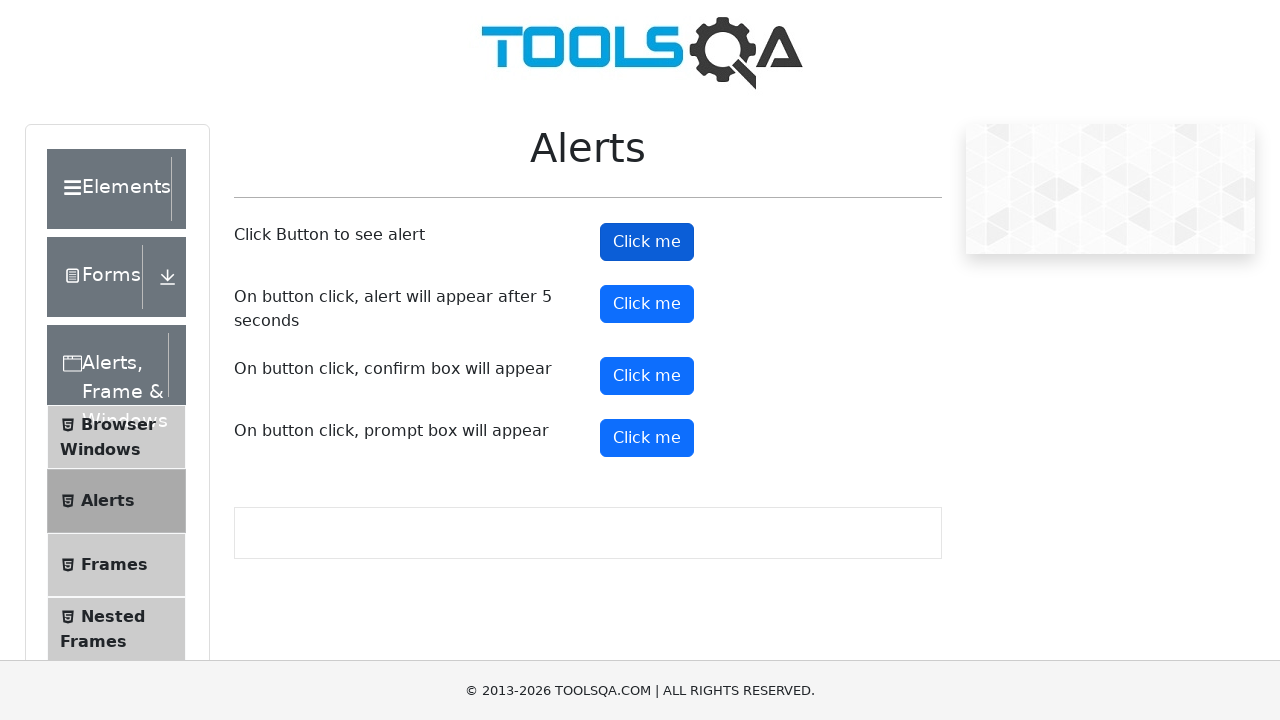

Waited for simple alert to be handled
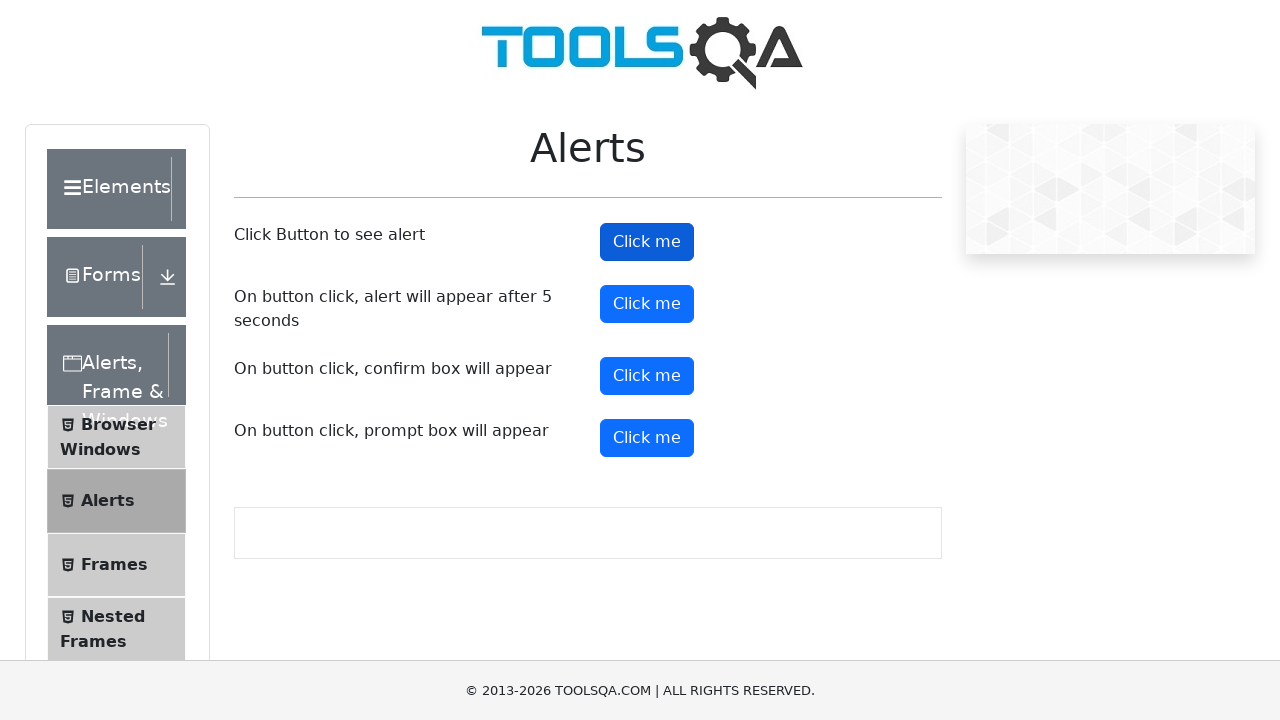

Clicked timed alert button at (647, 304) on button#timerAlertButton
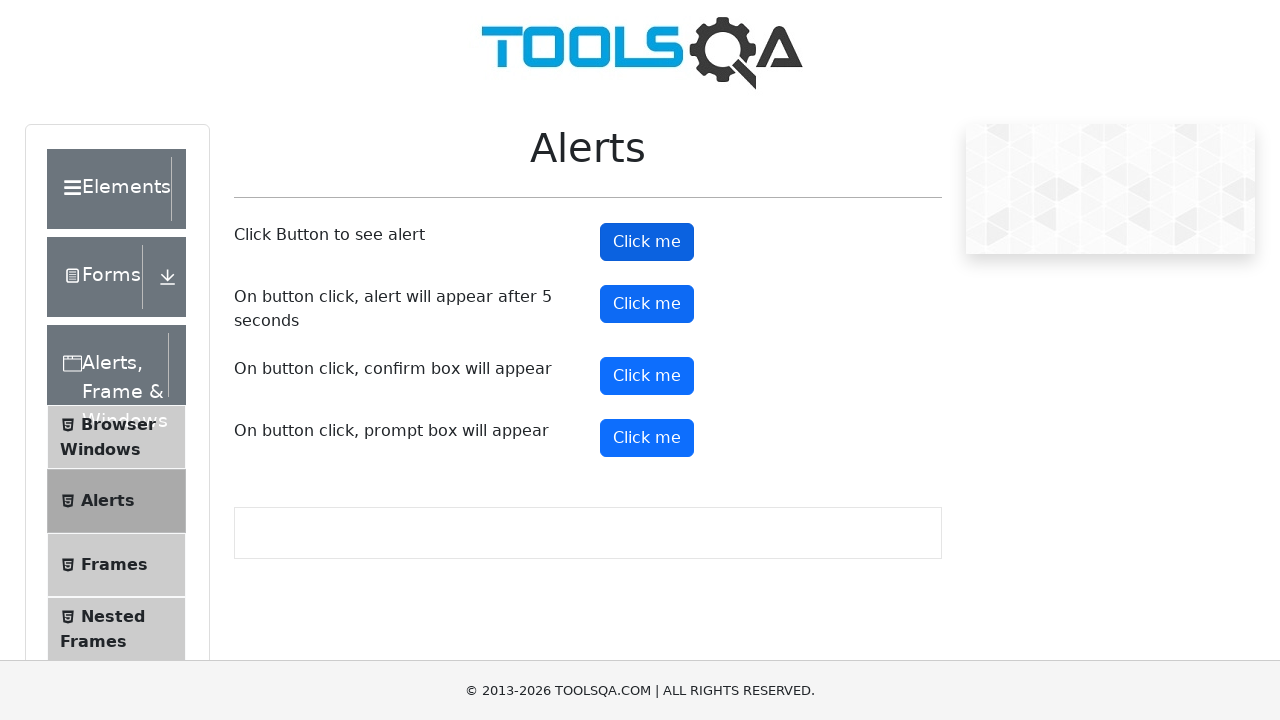

Waited for timed alert to appear and be accepted
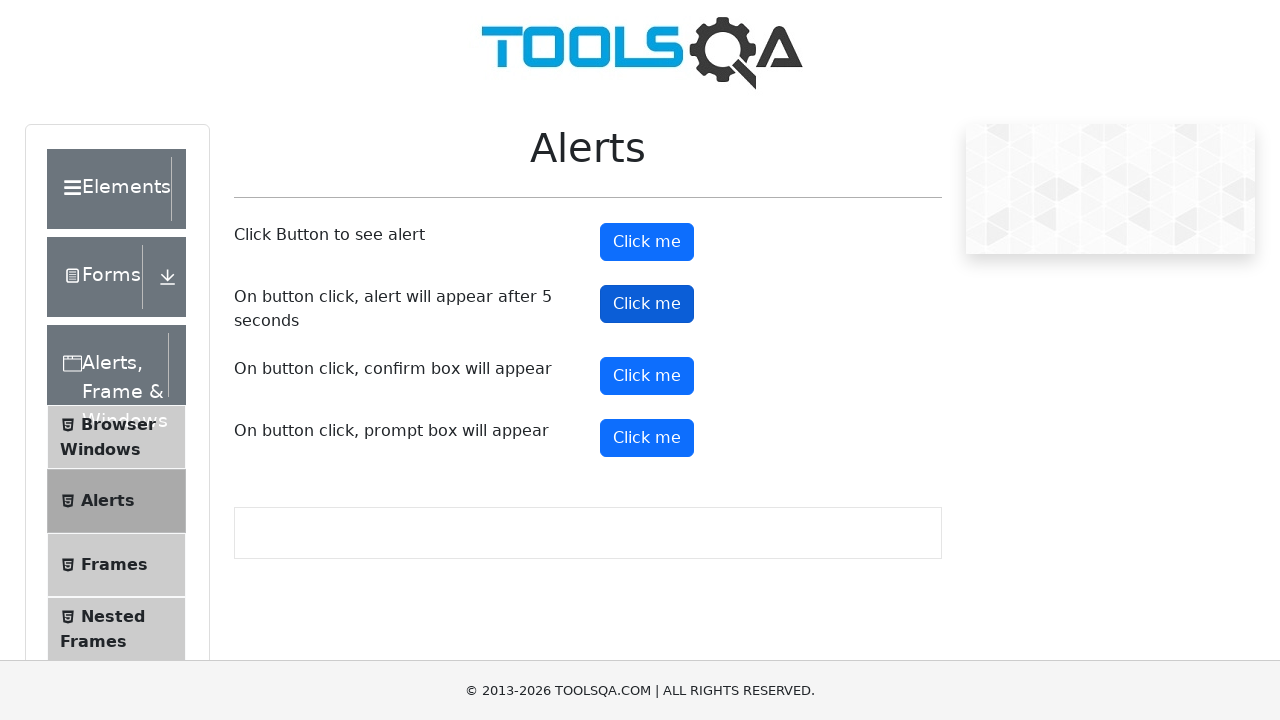

Set up dialog handler to dismiss confirm dialog
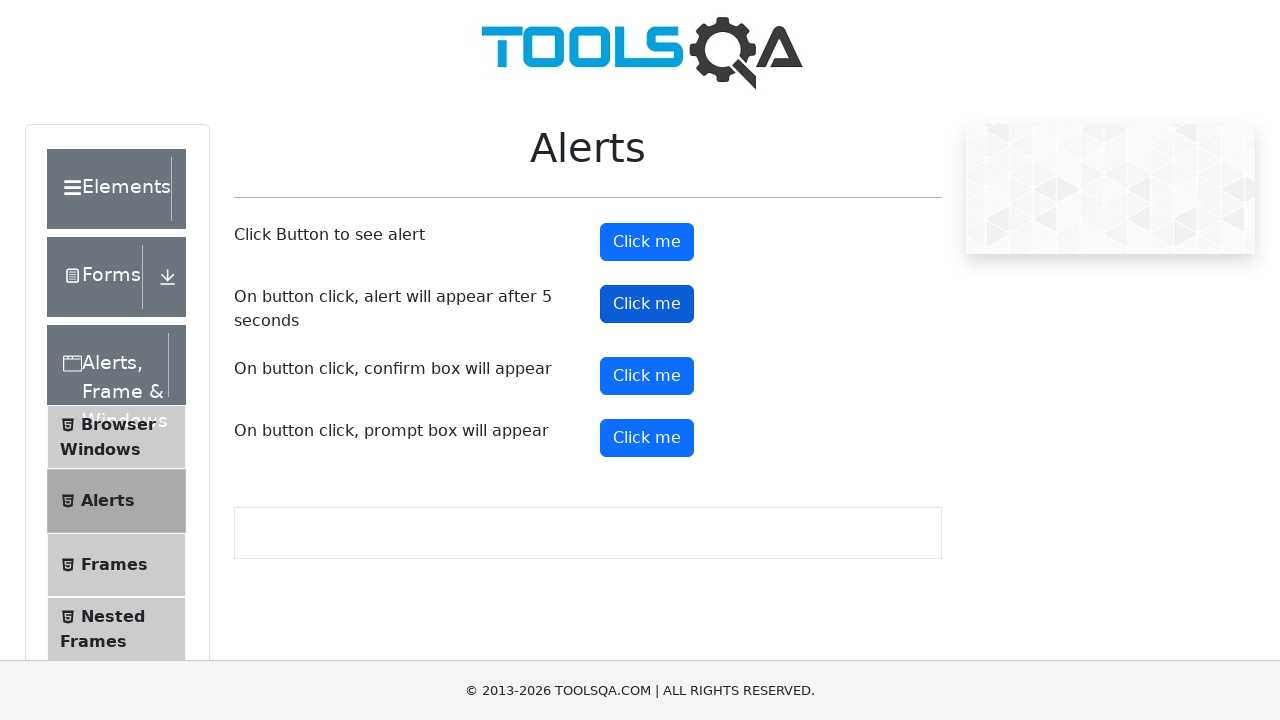

Clicked confirm button at (647, 376) on button#confirmButton
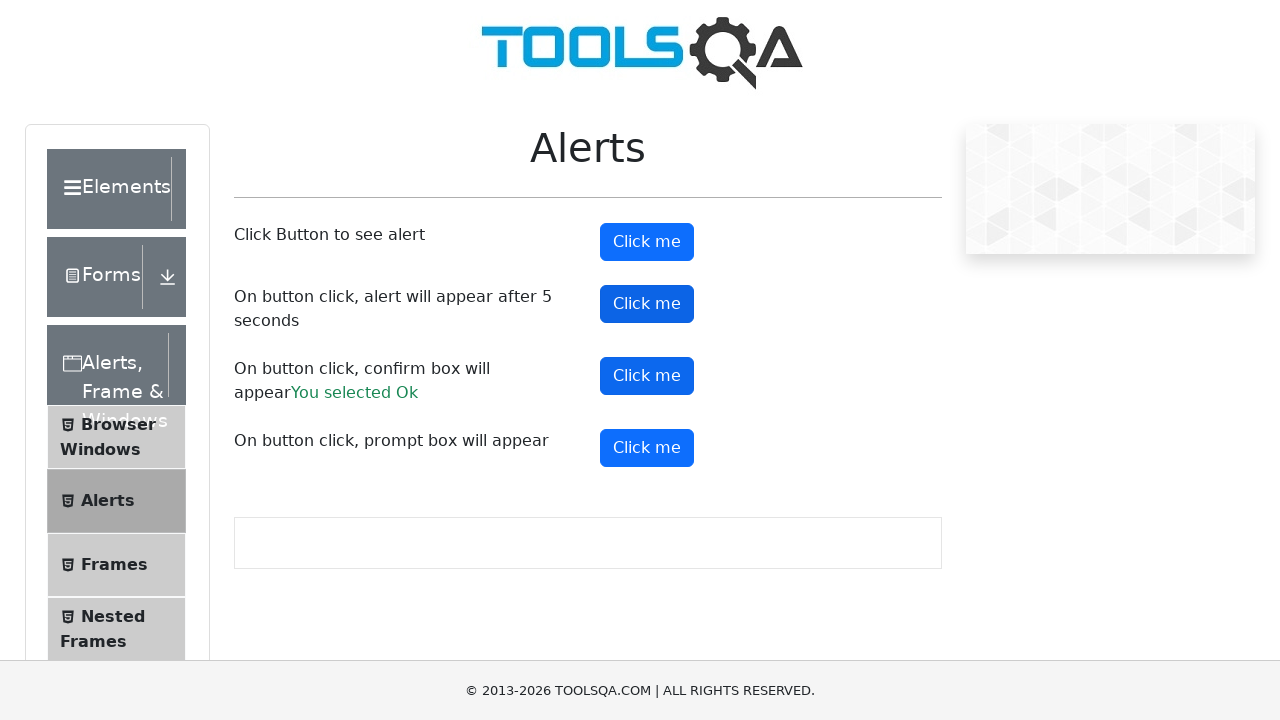

Waited for confirm dialog to be dismissed
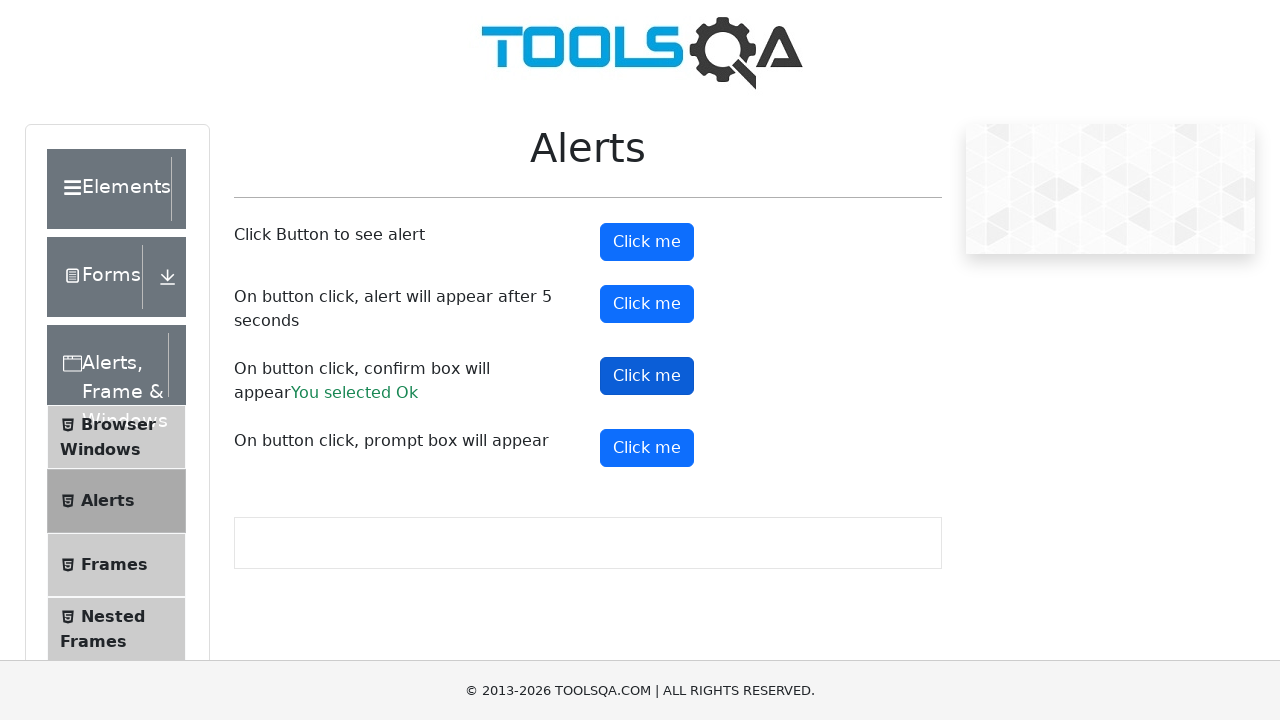

Ad banner not present, skipped closing on a#close-fixedban
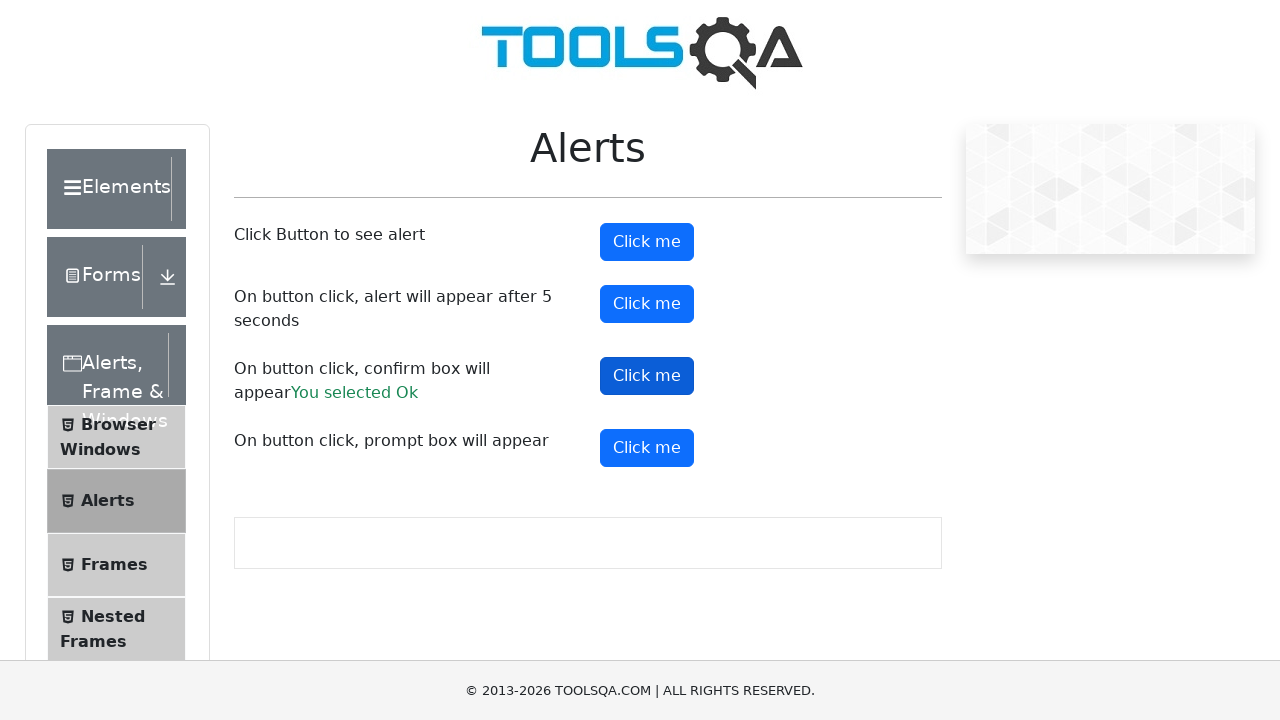

Set up dialog handler to accept prompt with 'Anand'
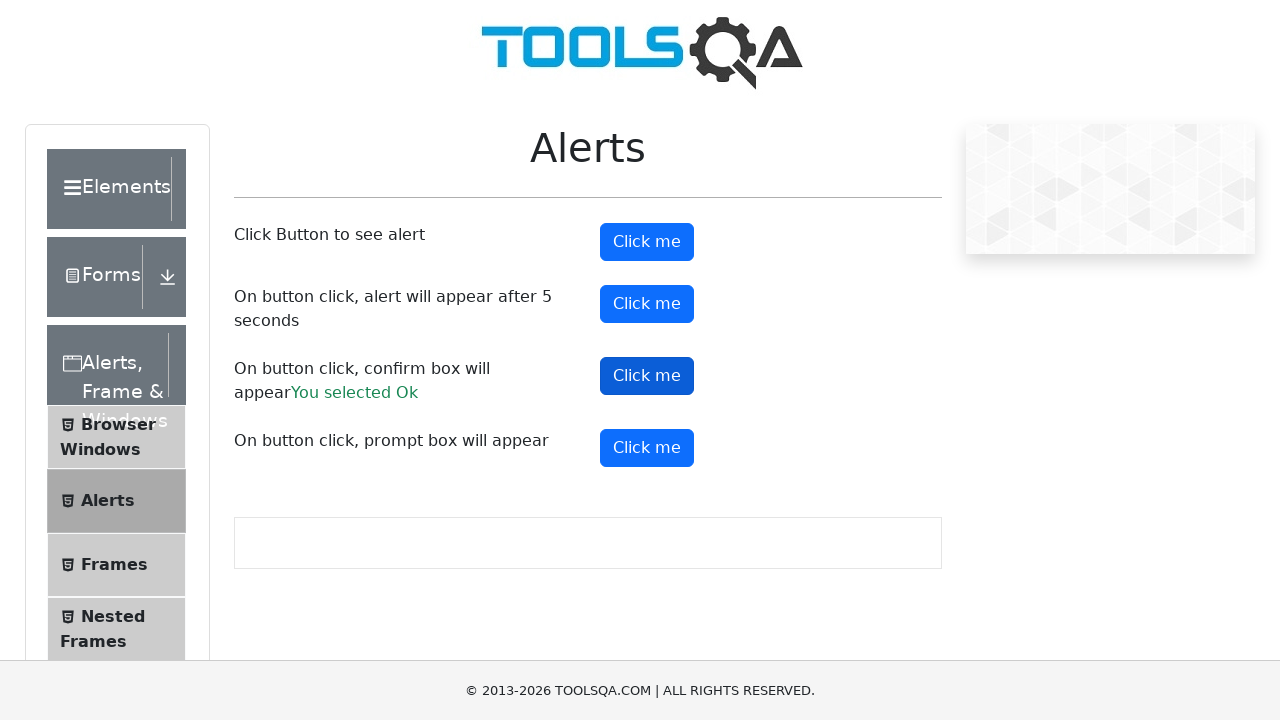

Clicked prompt button at (647, 448) on button#promtButton
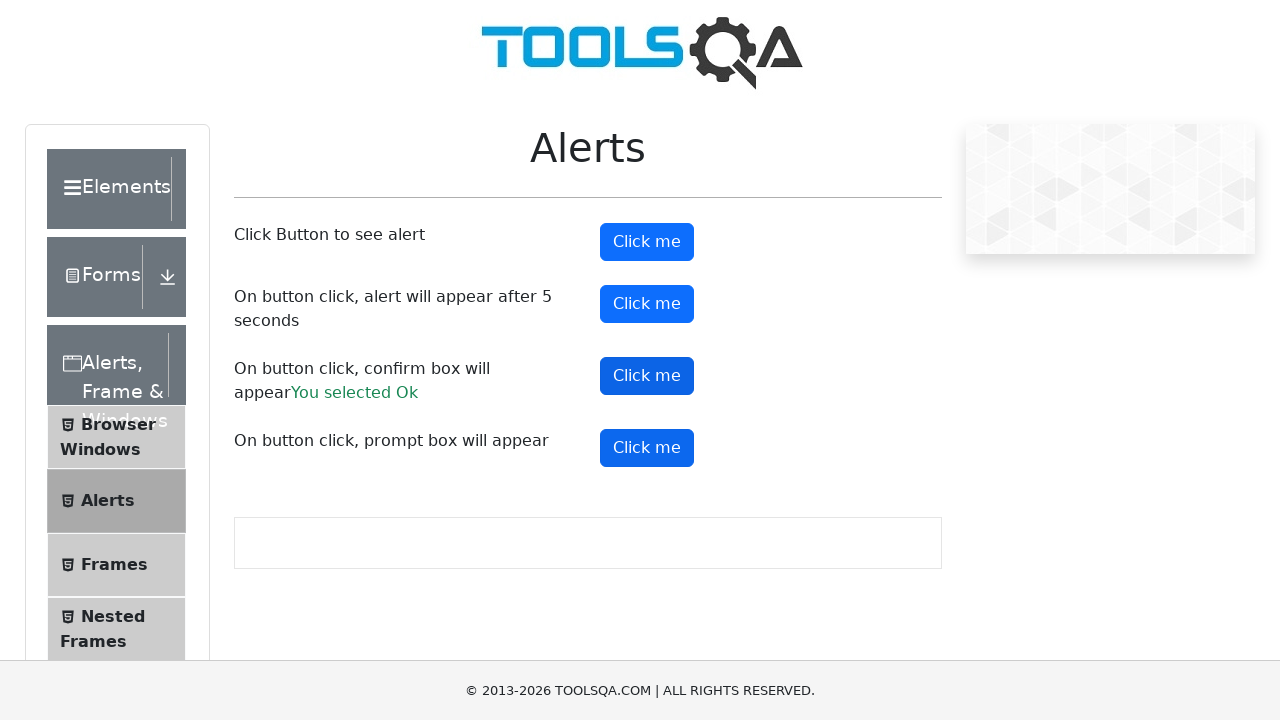

Waited for prompt dialog to be accepted
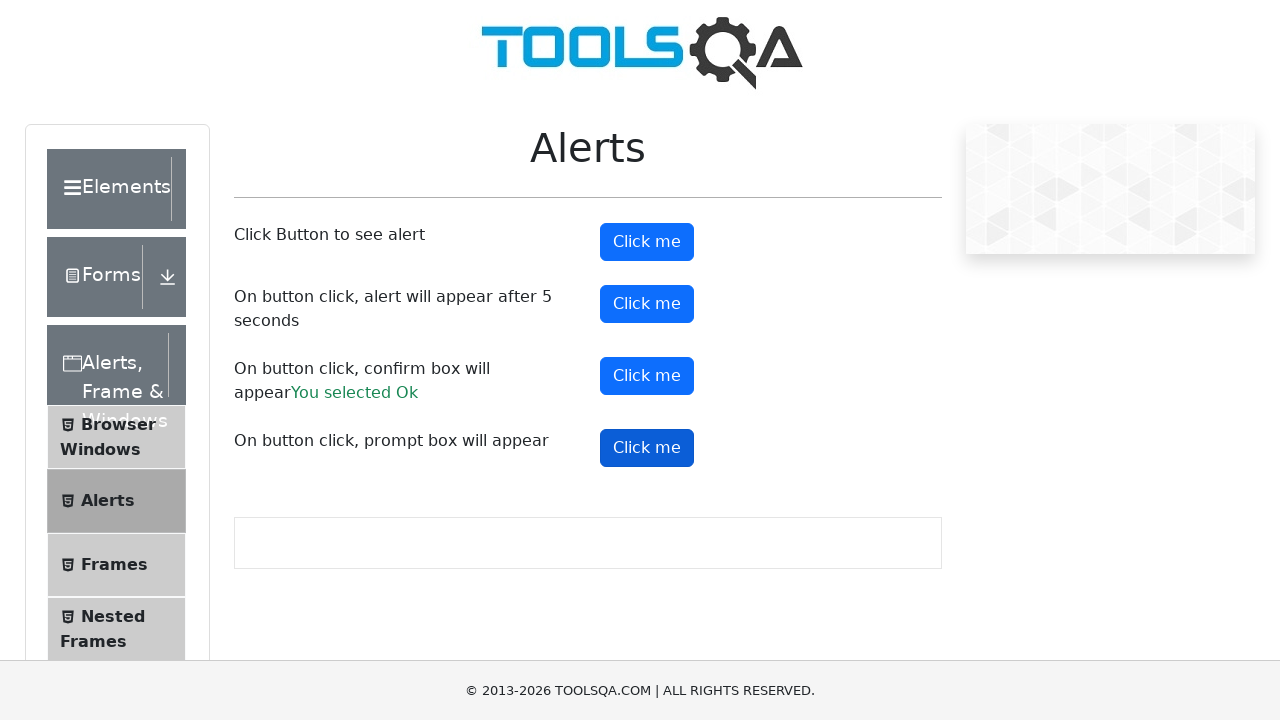

Navigated to frames demo page
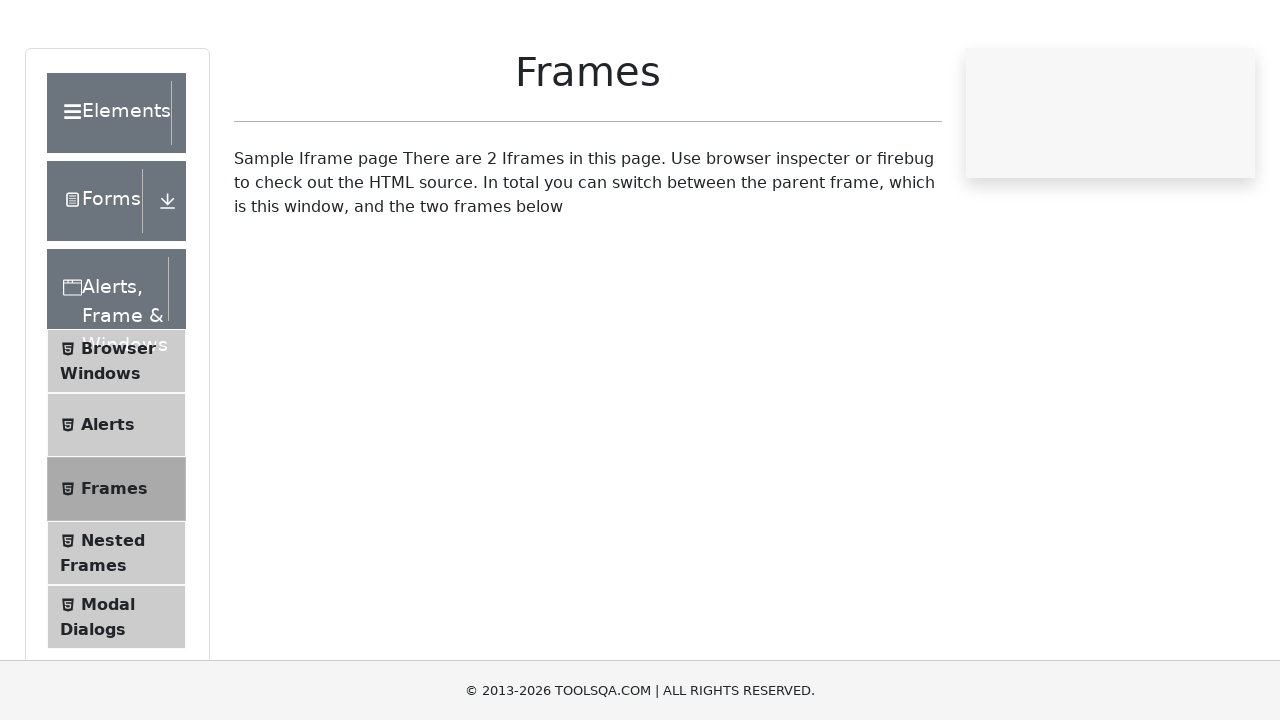

Located frame1 element
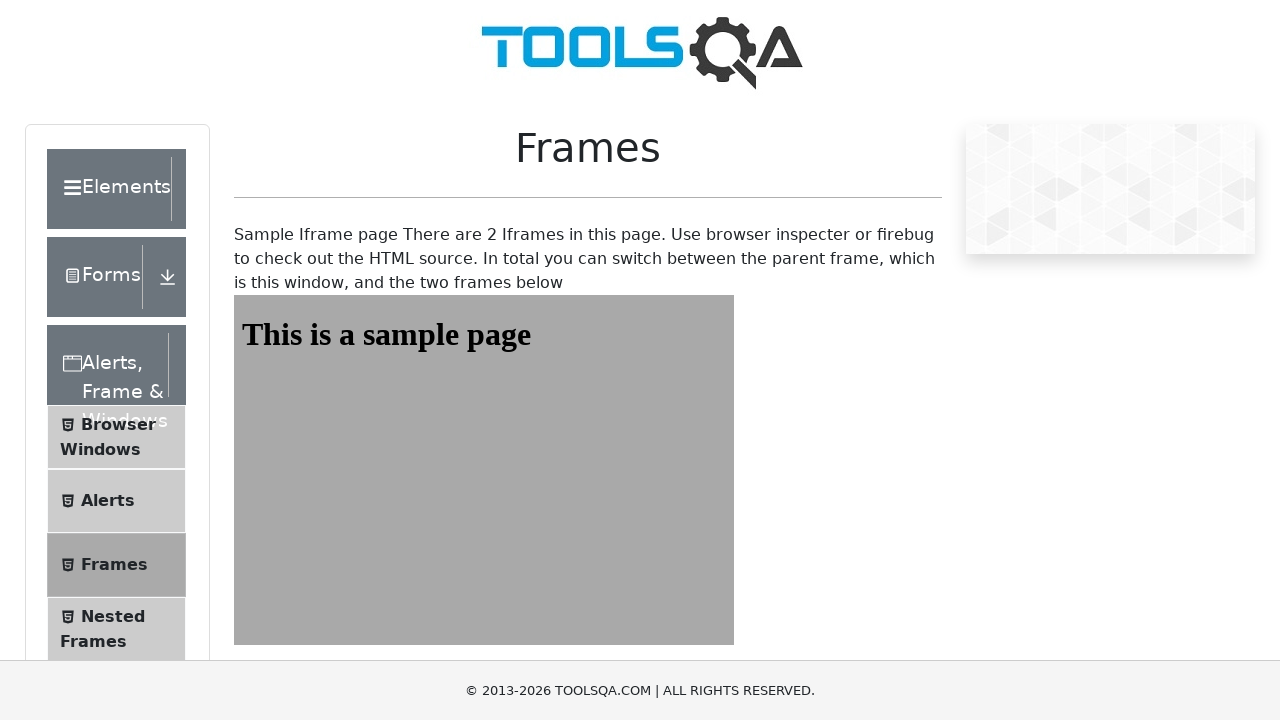

Extracted heading text from frame1: 'This is a sample page'
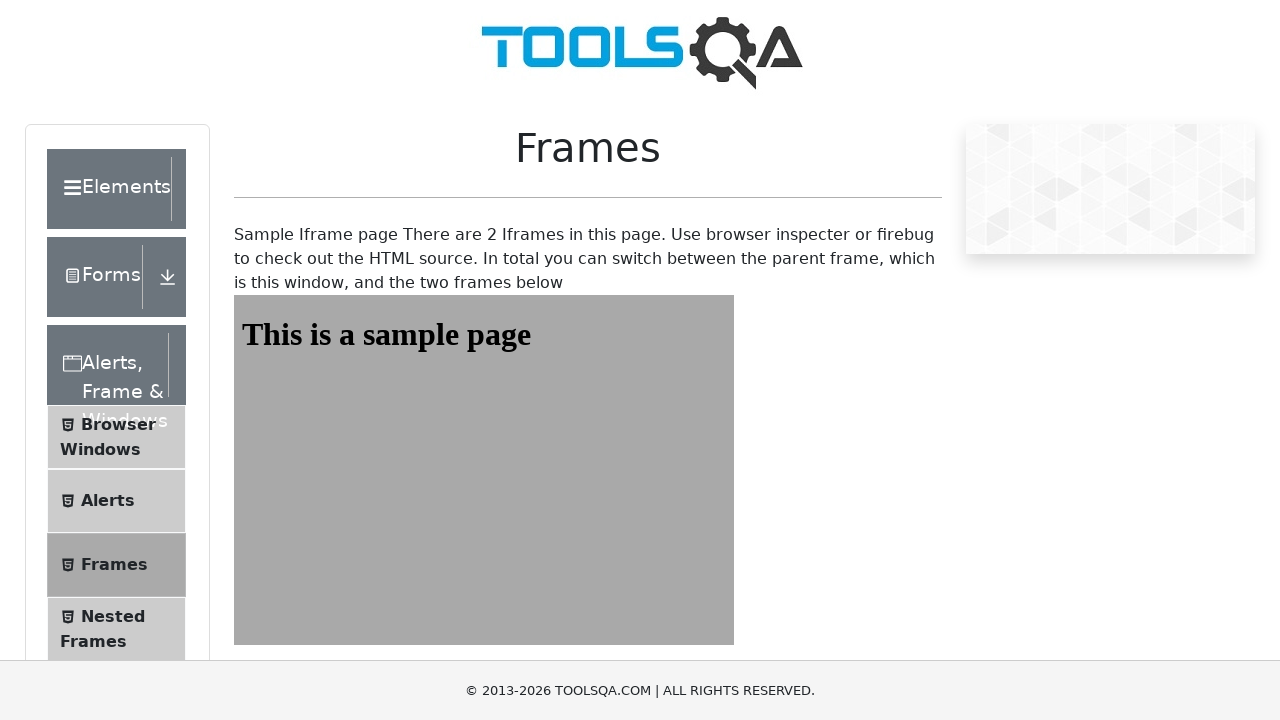

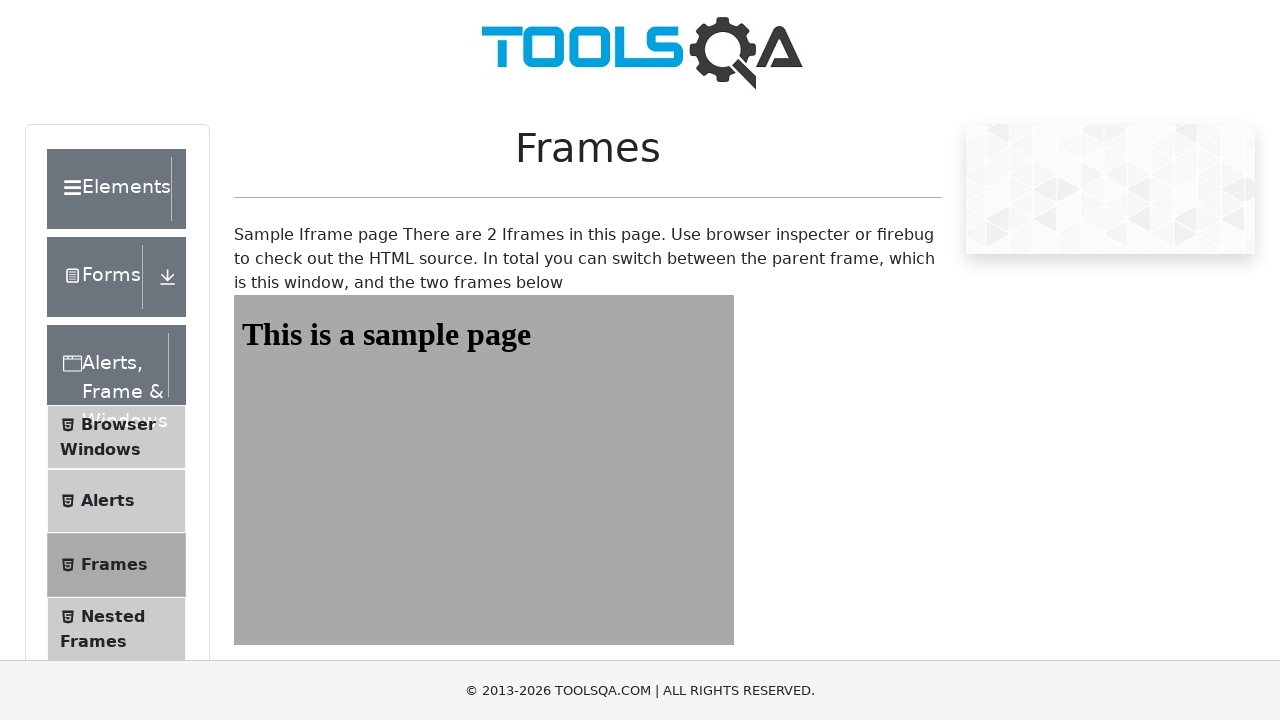